Tests selecting options from a dropdown menu by value attribute, alternating between Option 1 and Option 2 multiple times

Starting URL: https://testcenter.techproeducation.com/index.php?page=dropdown

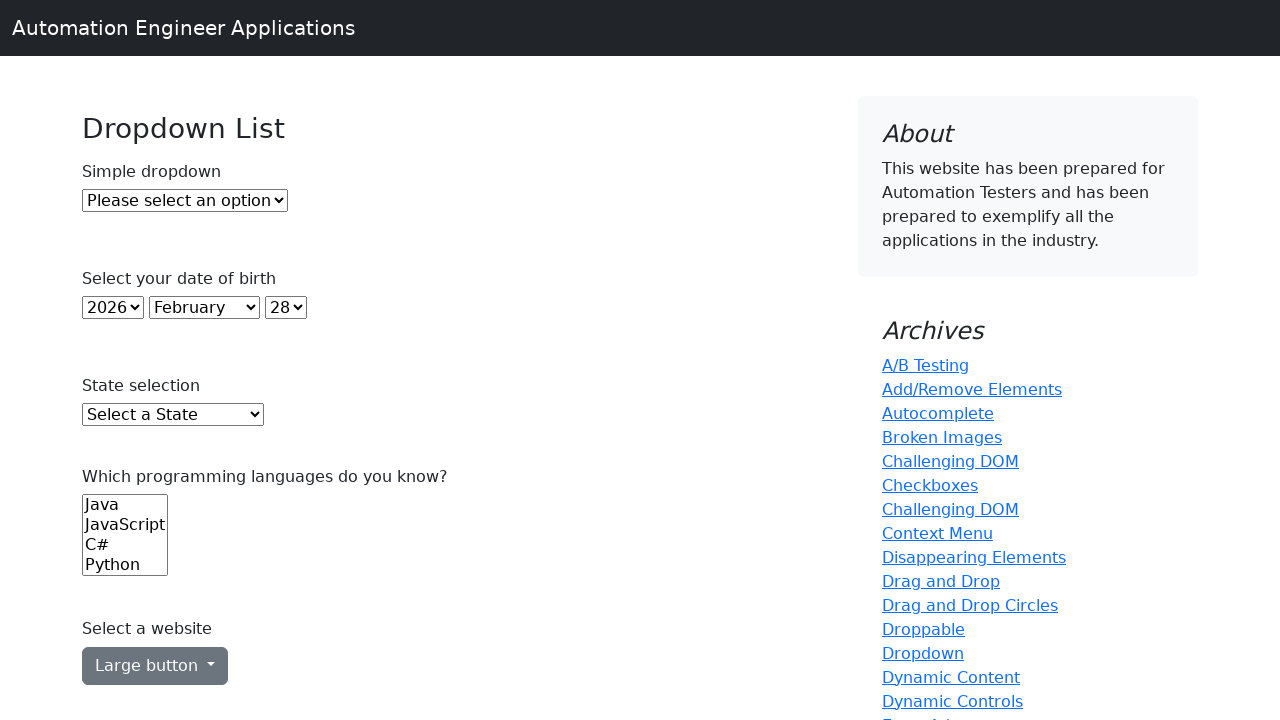

Selected Option 1 from dropdown by value attribute on #dropdown
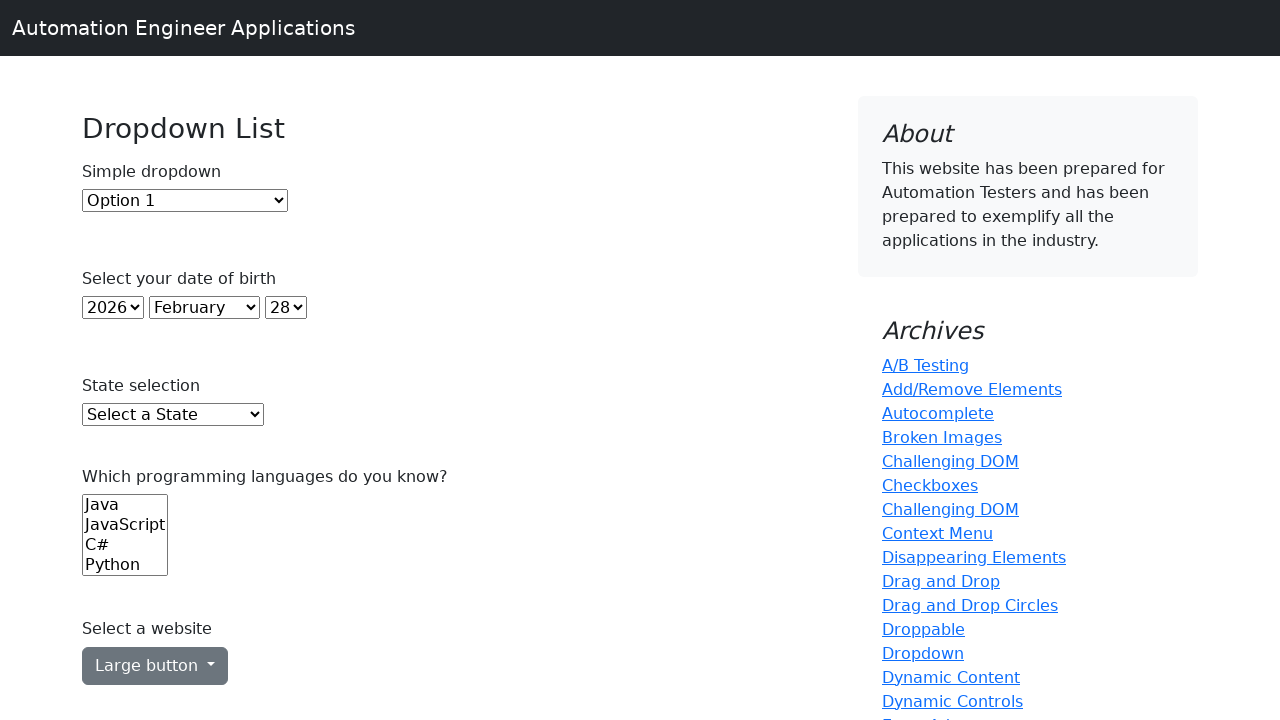

Selected Option 2 from dropdown by value attribute on #dropdown
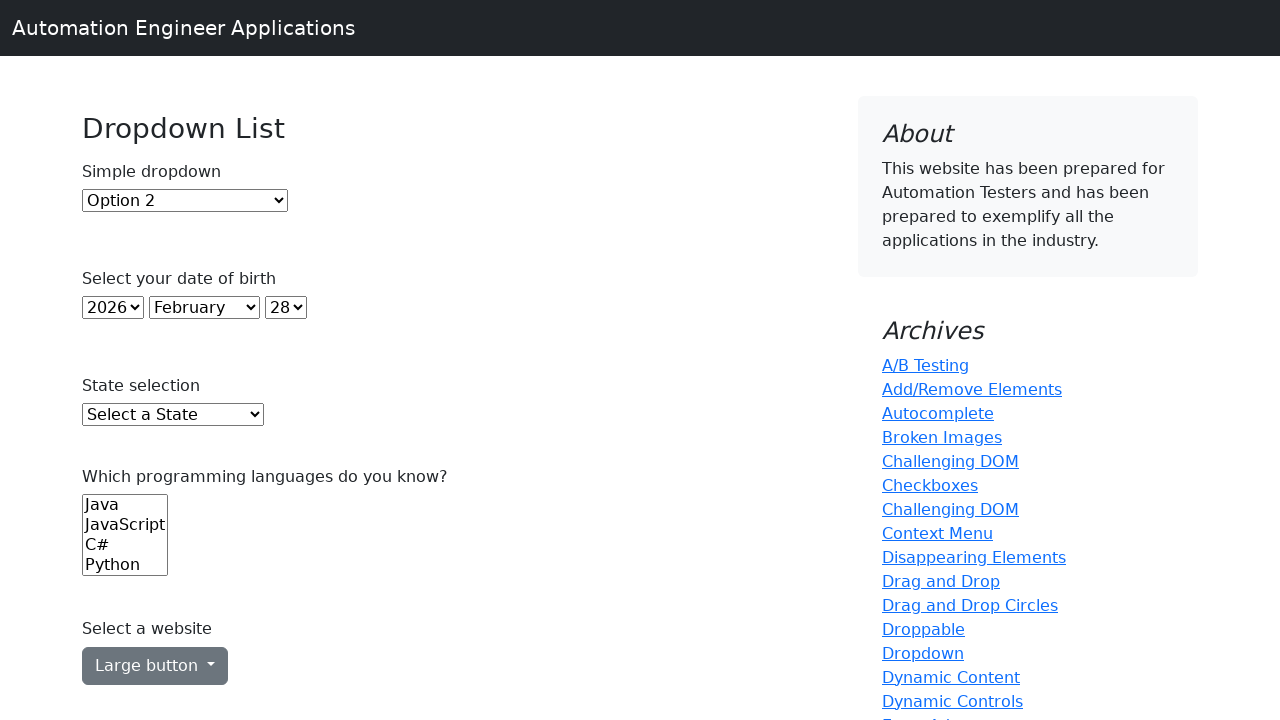

Selected Option 1 from dropdown by value attribute on #dropdown
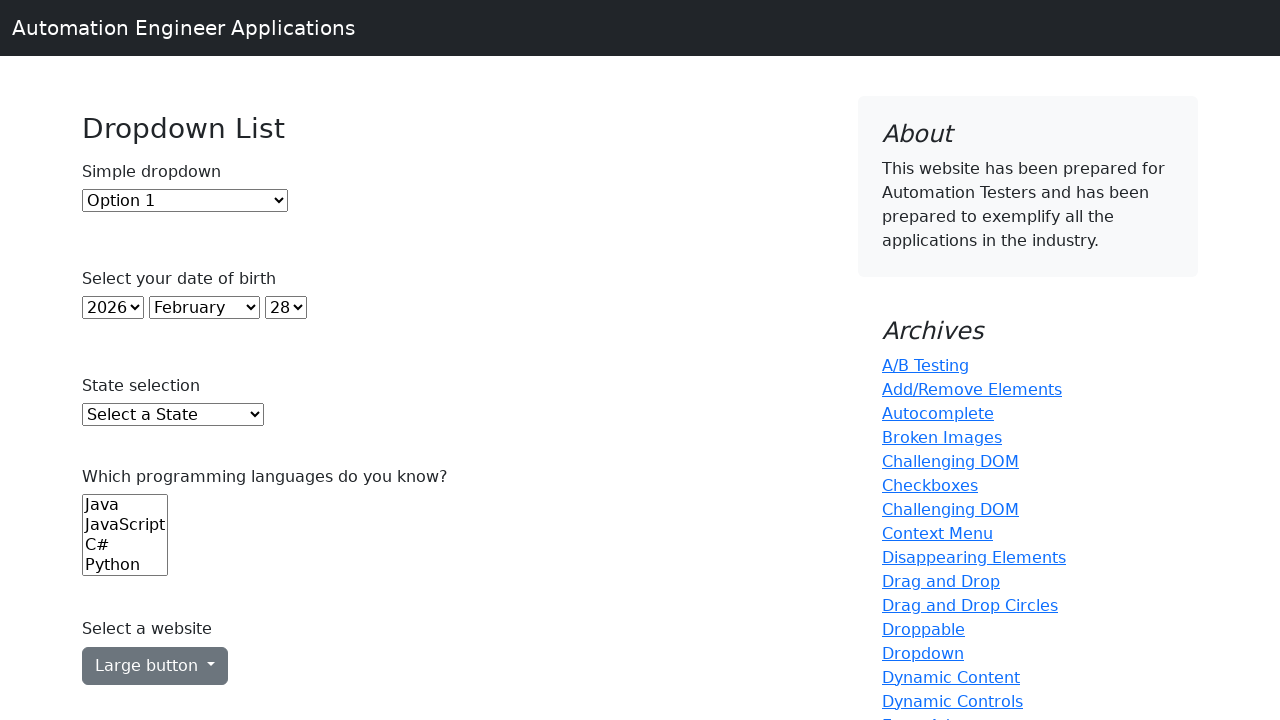

Selected Option 2 from dropdown by value attribute on #dropdown
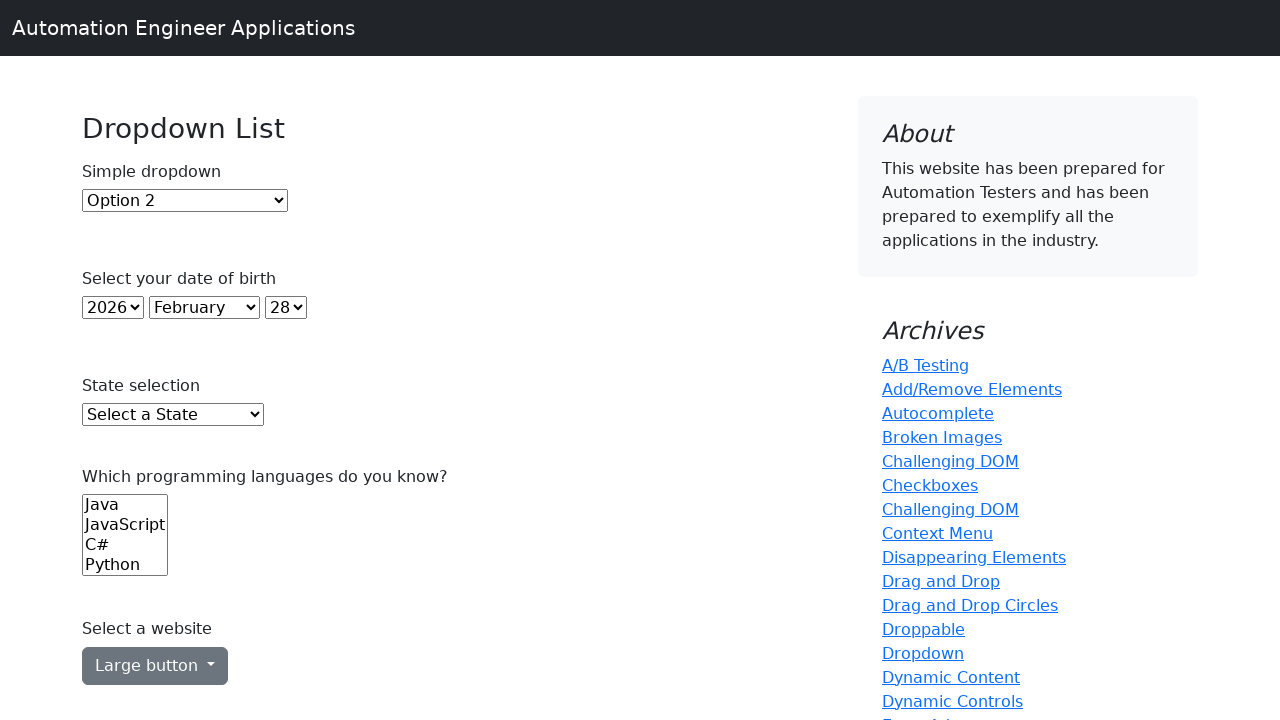

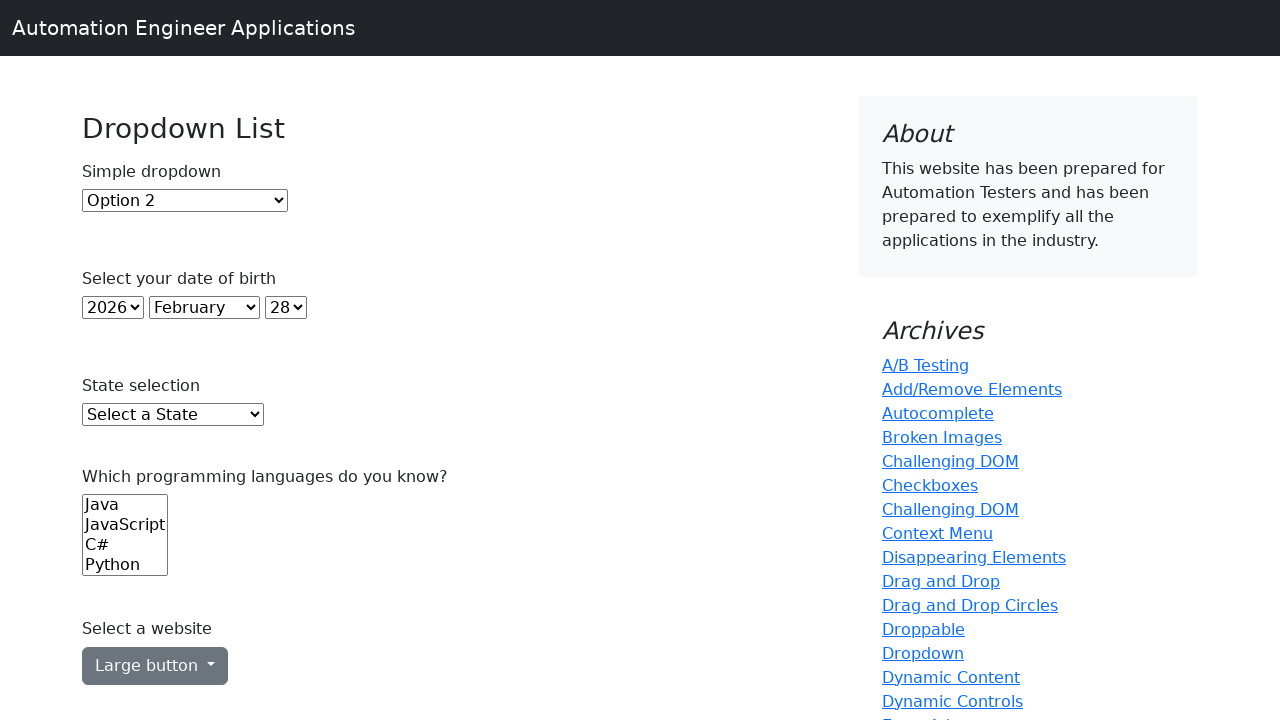